Tests clearing the complete state of all items by checking and unchecking the toggle-all checkbox

Starting URL: https://demo.playwright.dev/todomvc

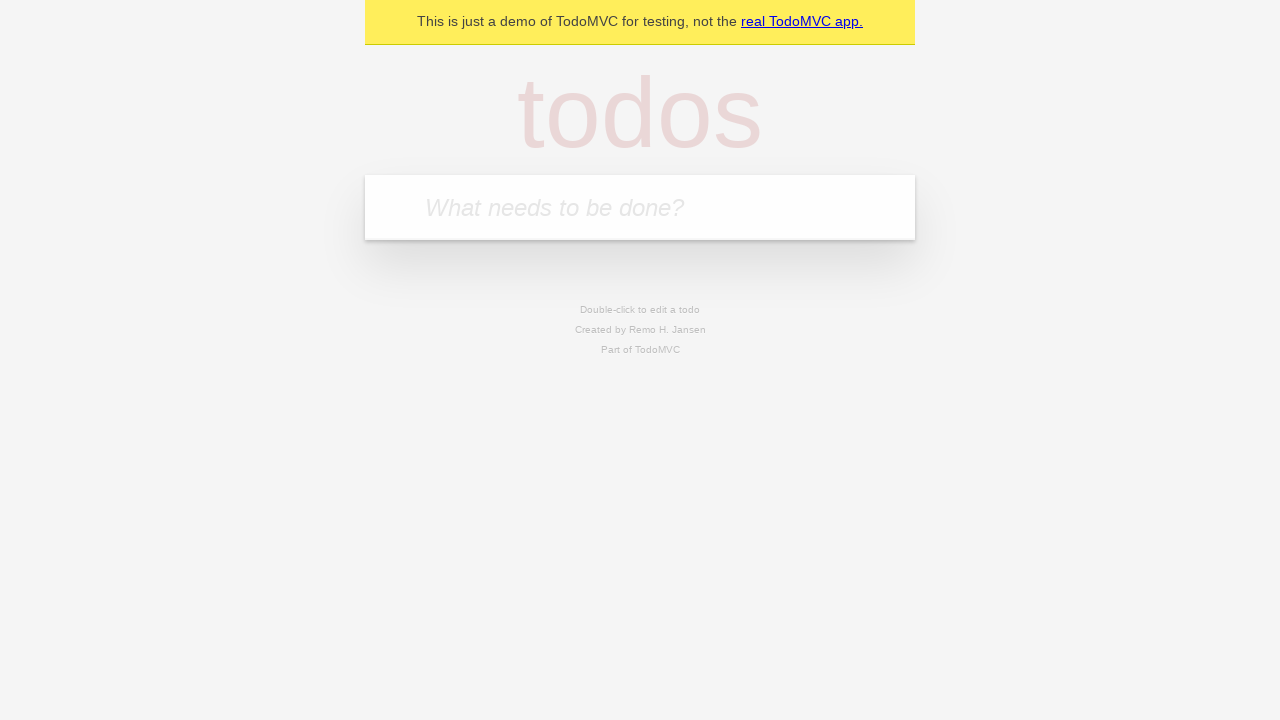

Filled todo input with 'buy some cheese' on internal:attr=[placeholder="What needs to be done?"i]
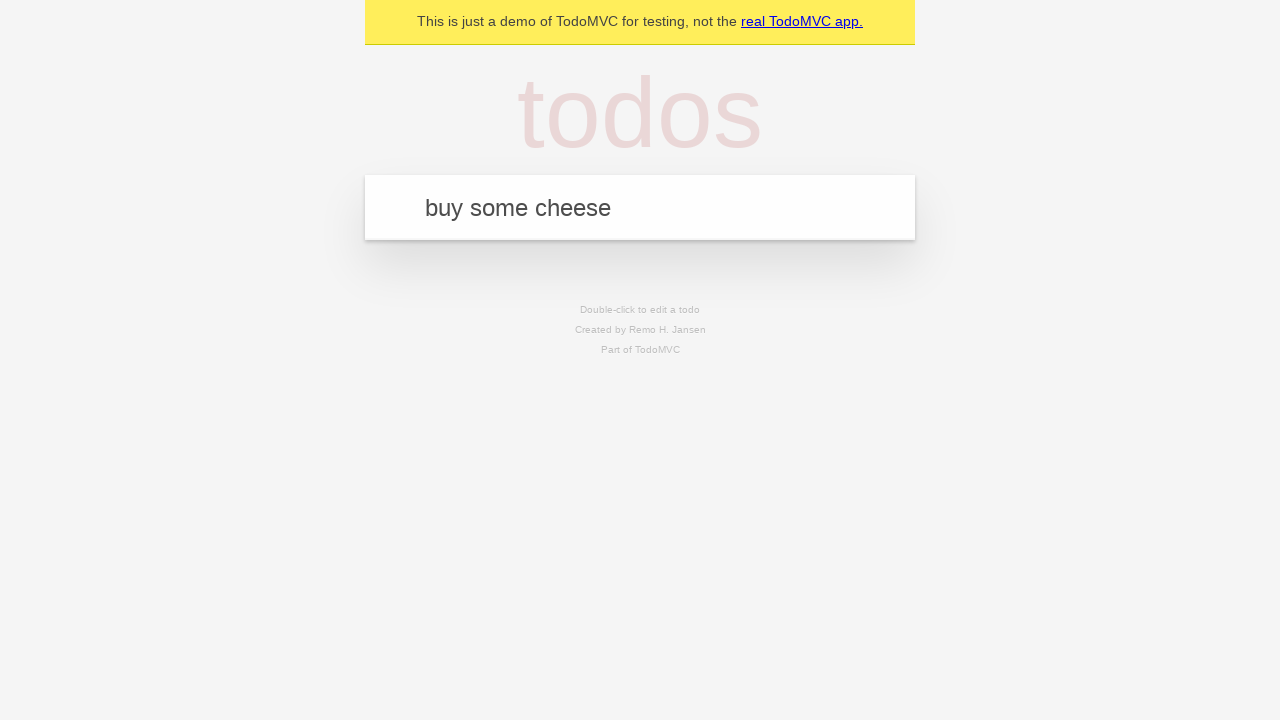

Pressed Enter to add first todo on internal:attr=[placeholder="What needs to be done?"i]
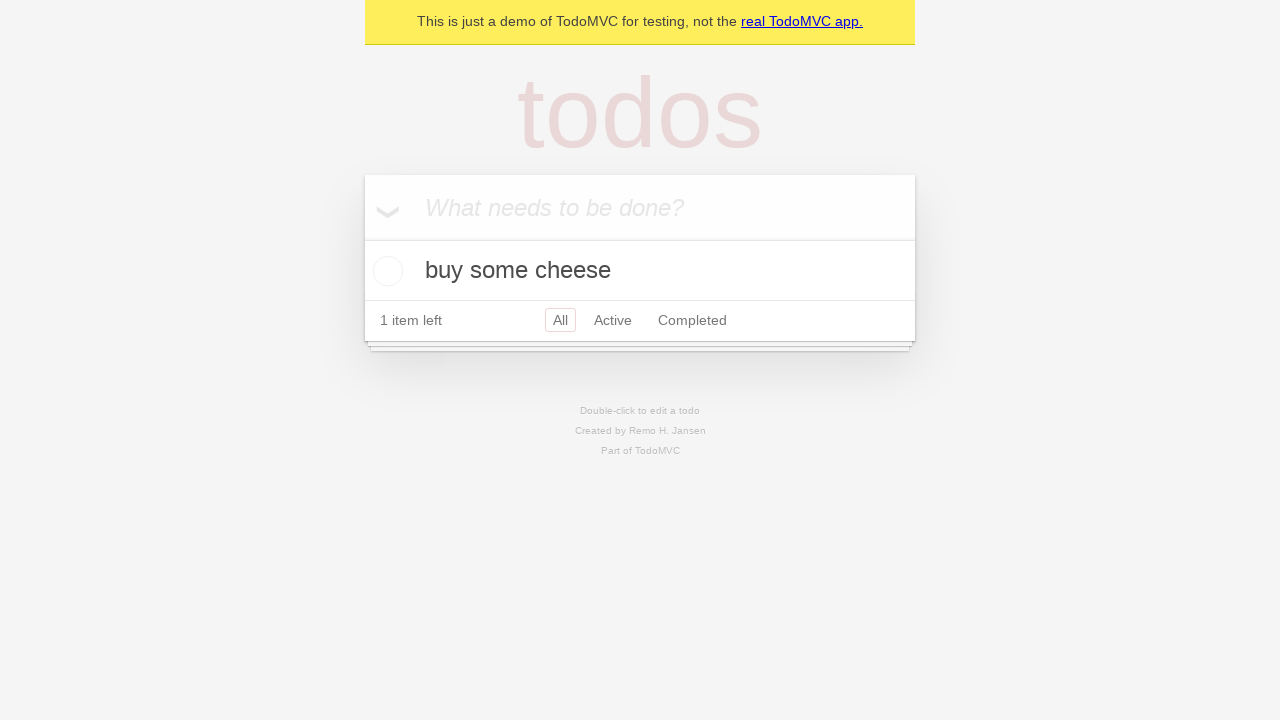

Filled todo input with 'feed the cat' on internal:attr=[placeholder="What needs to be done?"i]
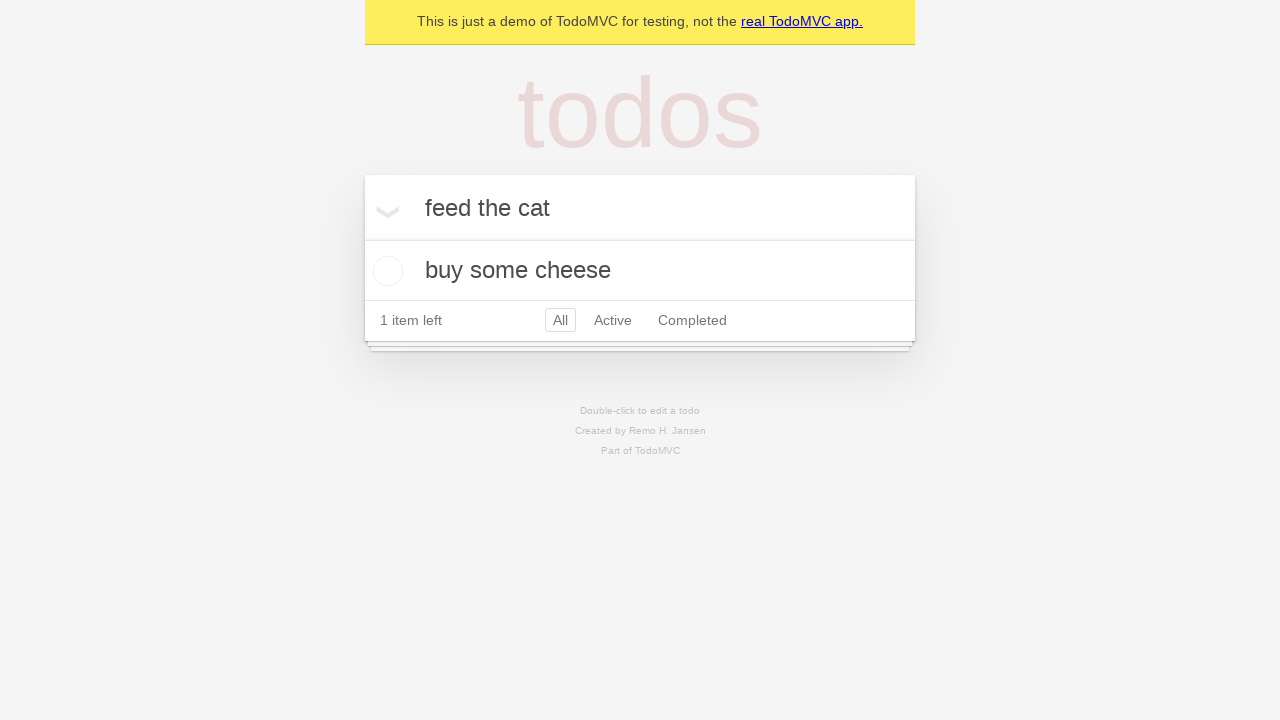

Pressed Enter to add second todo on internal:attr=[placeholder="What needs to be done?"i]
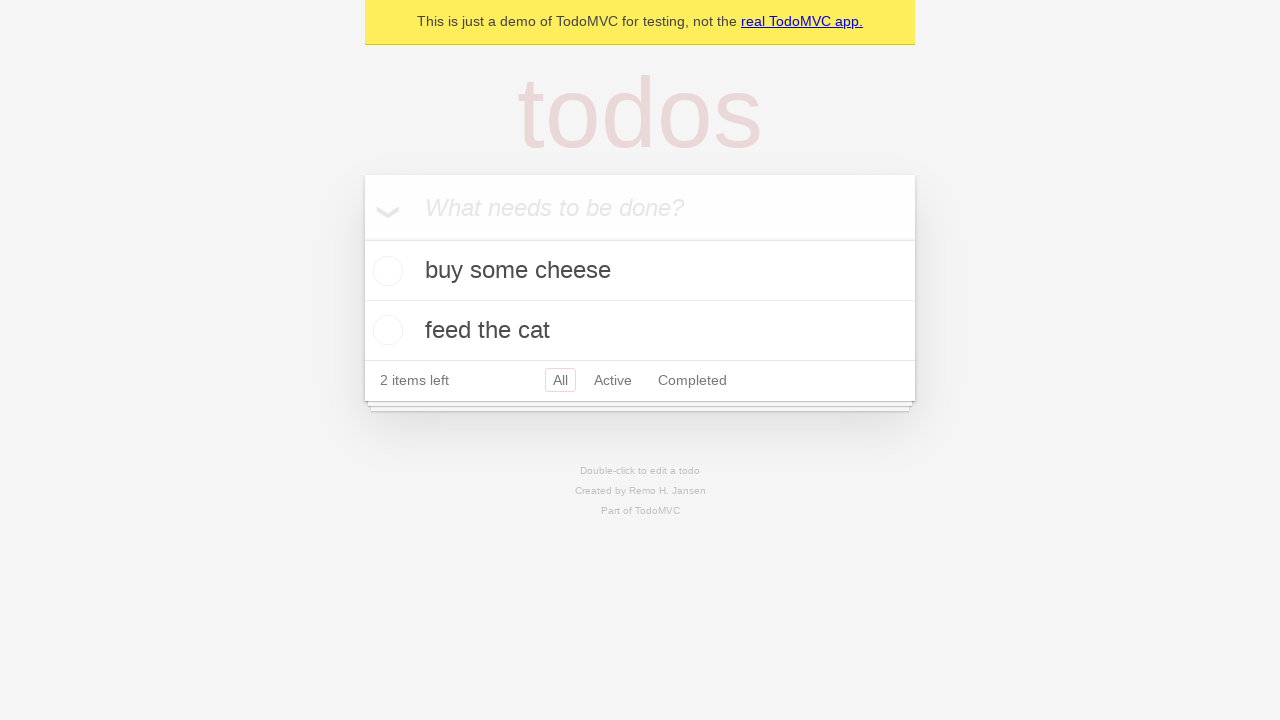

Filled todo input with 'book a doctors appointment' on internal:attr=[placeholder="What needs to be done?"i]
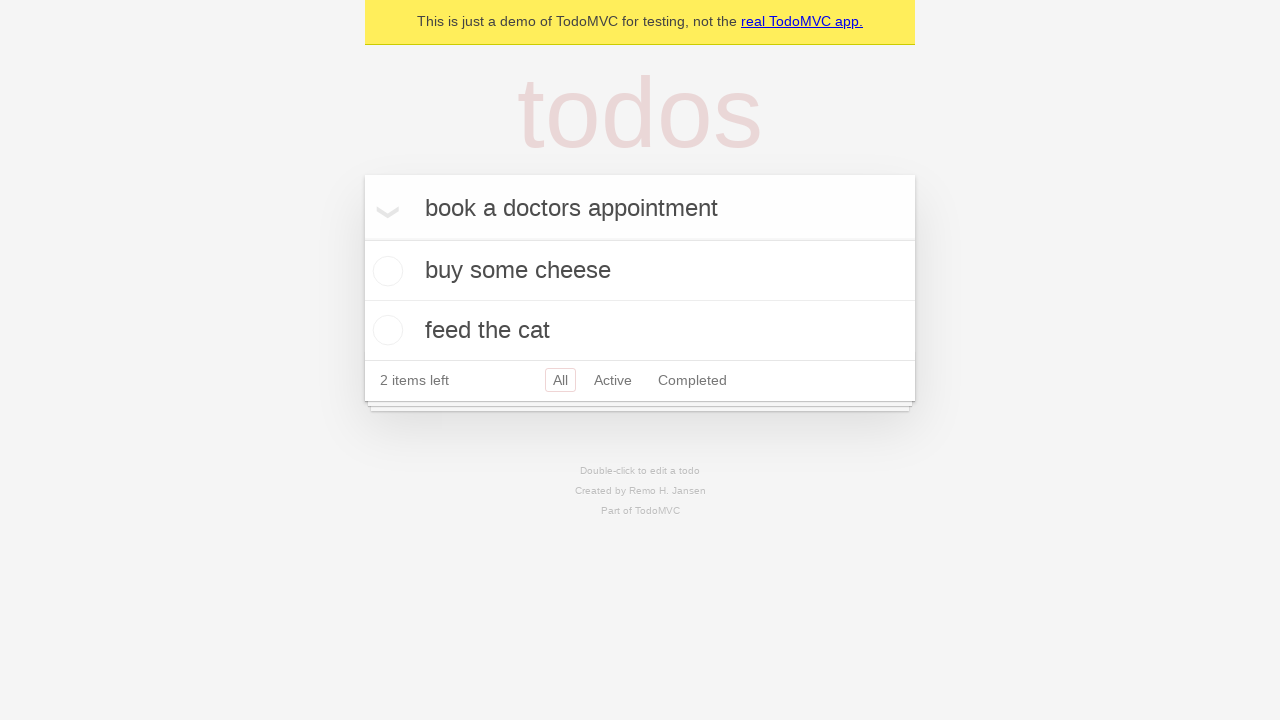

Pressed Enter to add third todo on internal:attr=[placeholder="What needs to be done?"i]
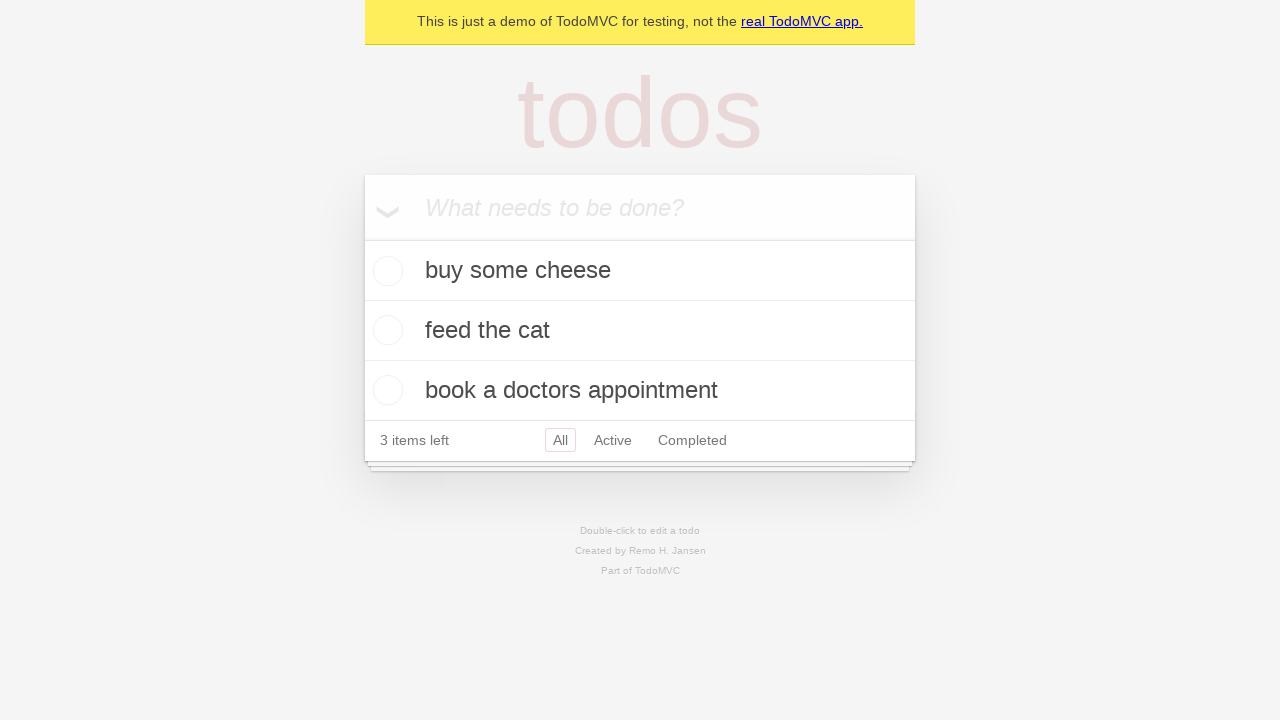

Checked the toggle-all checkbox to mark all todos as complete at (362, 238) on internal:label="Mark all as complete"i
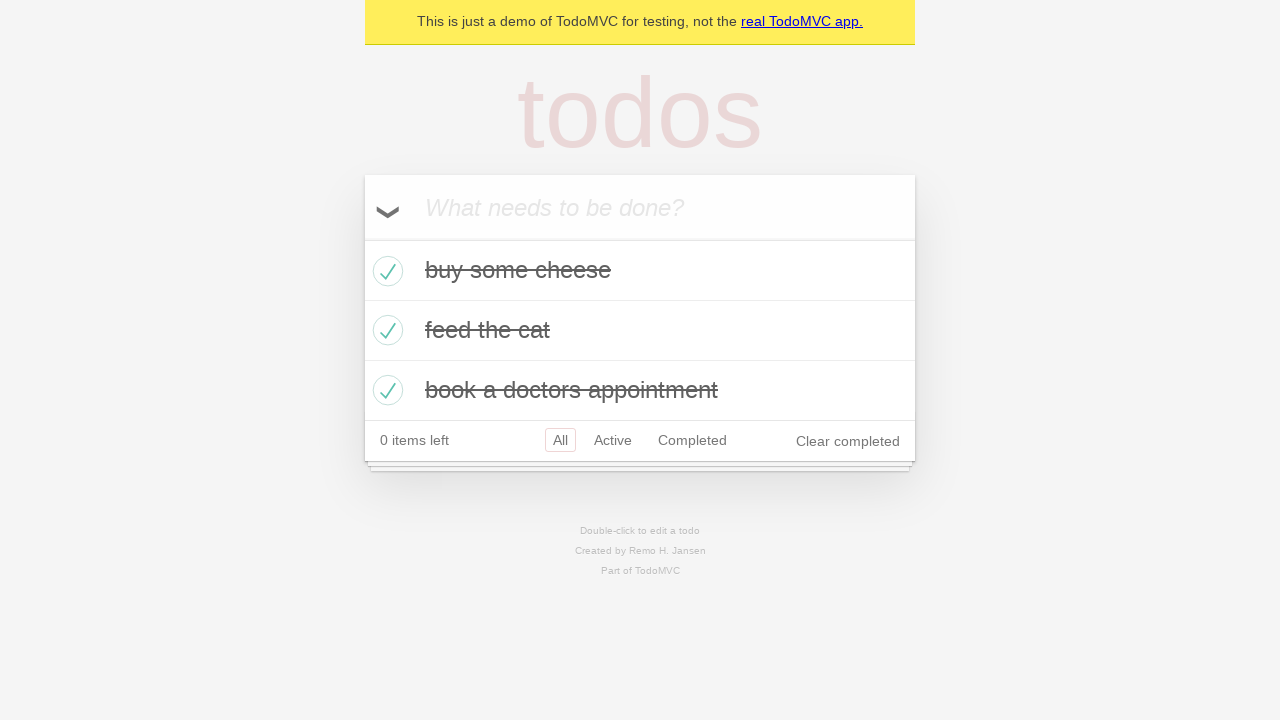

Unchecked the toggle-all checkbox to clear complete state of all todos at (362, 238) on internal:label="Mark all as complete"i
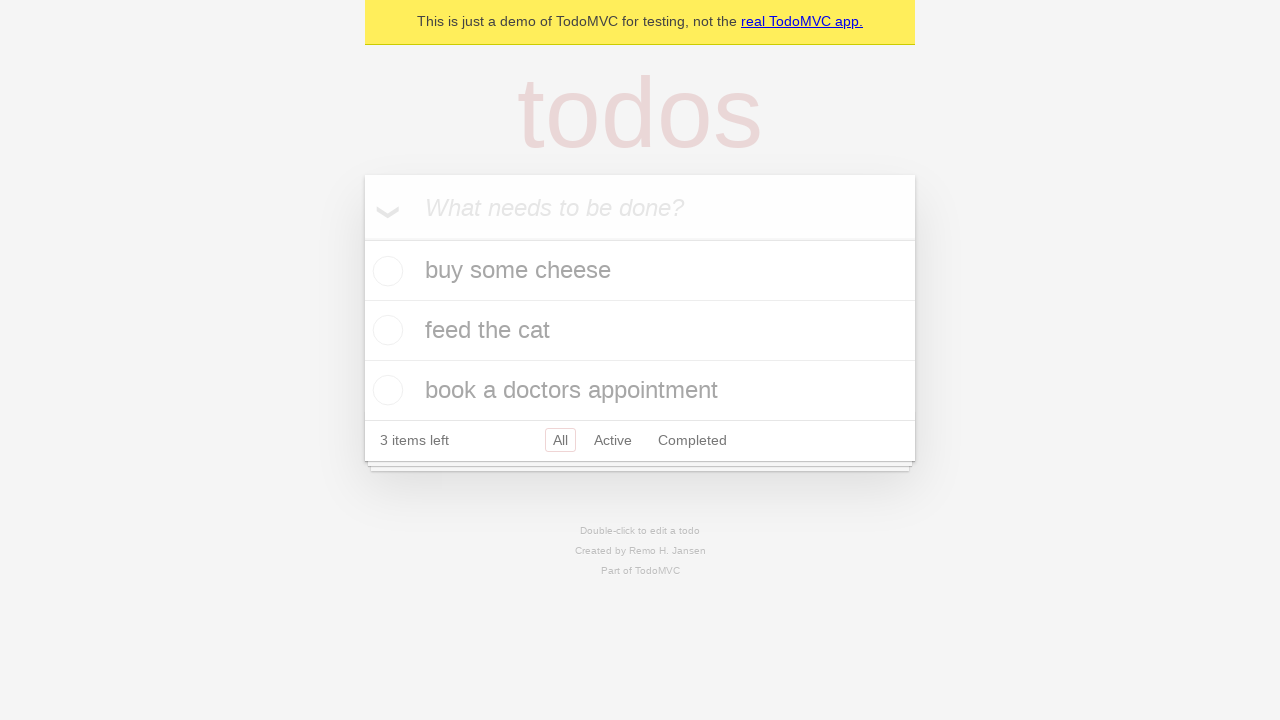

Waited for todo items to be visible in uncompleted state
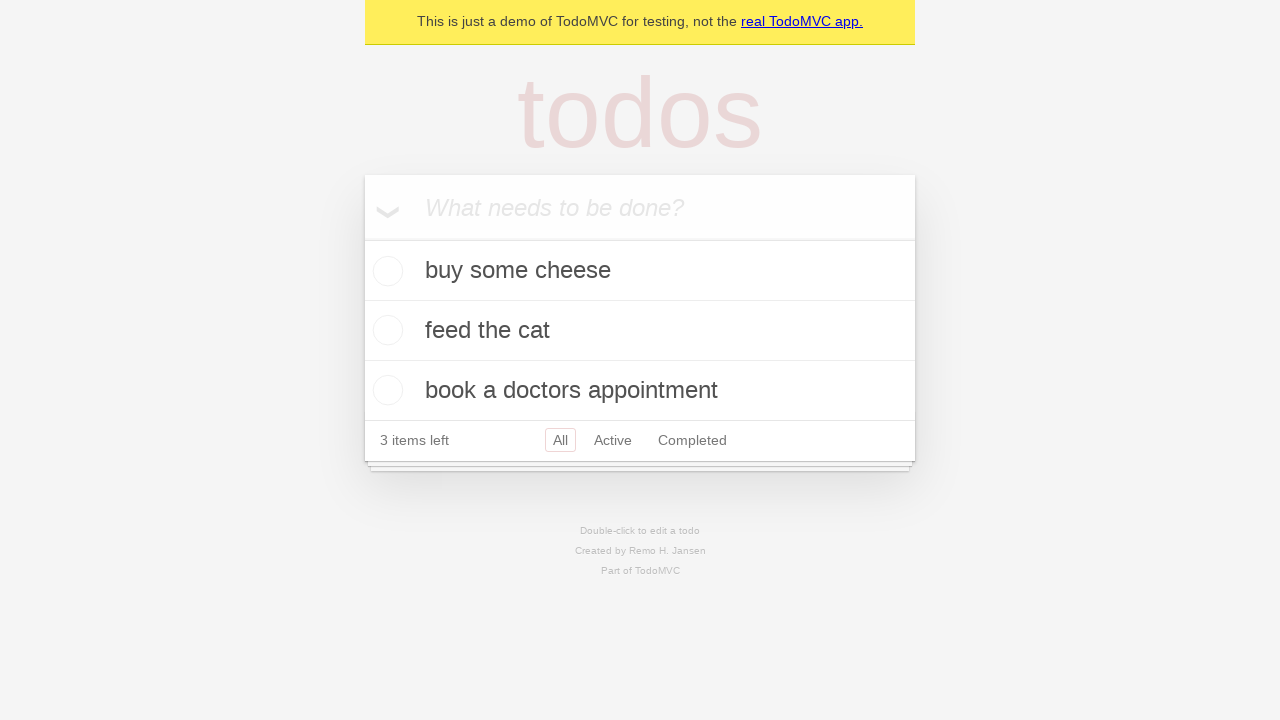

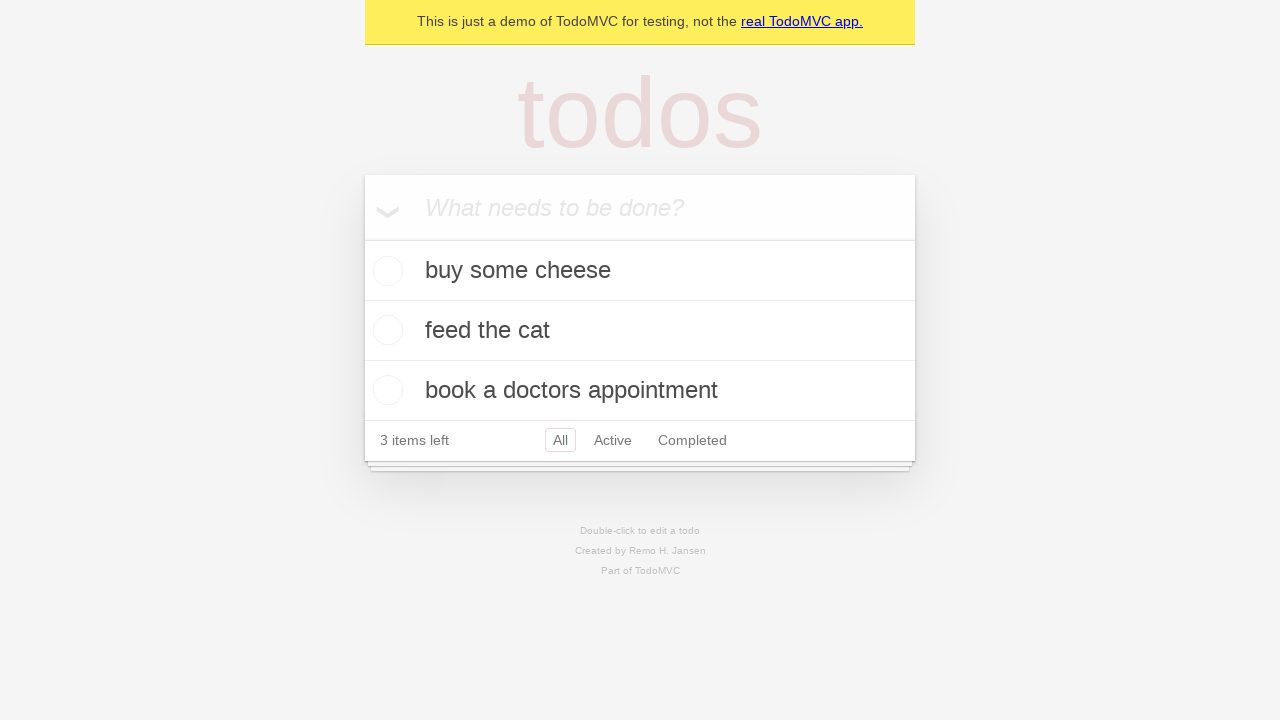